Parameterized test for Monitors category - verifies category loads and contains Apple products

Starting URL: https://www.demoblaze.com/

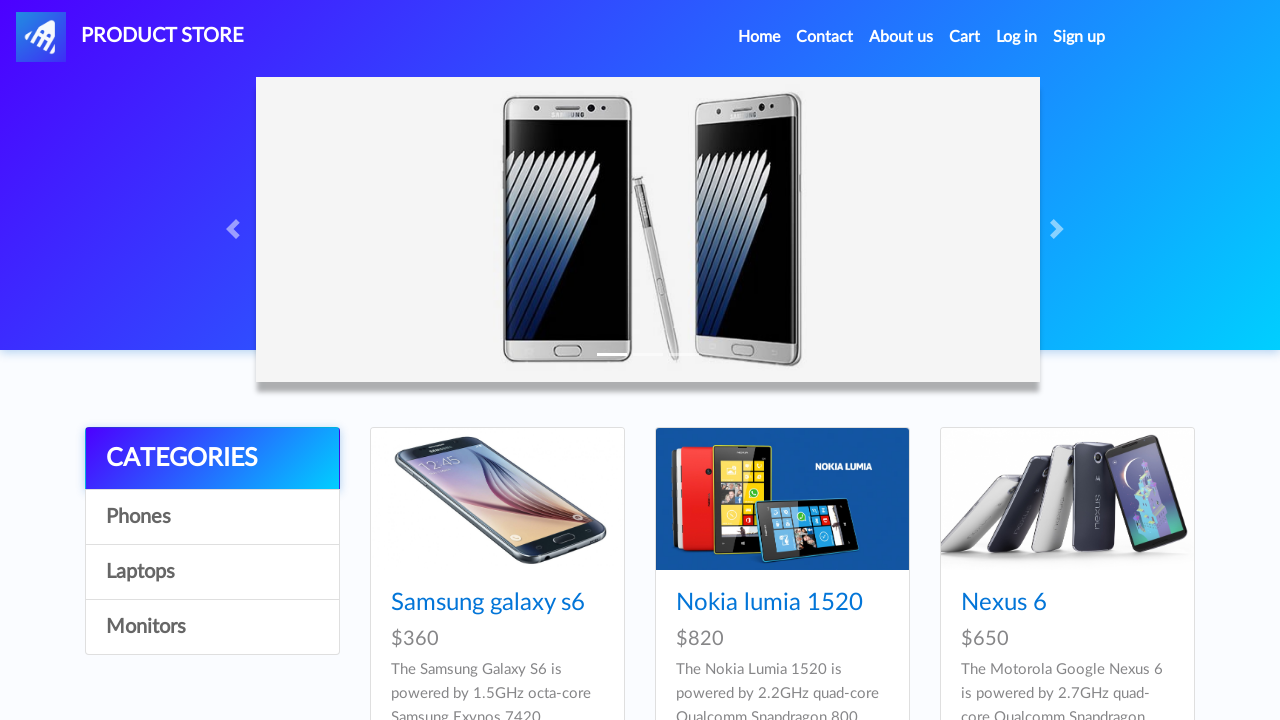

Clicked on Monitors category link at (212, 627) on a:has-text('Monitors')
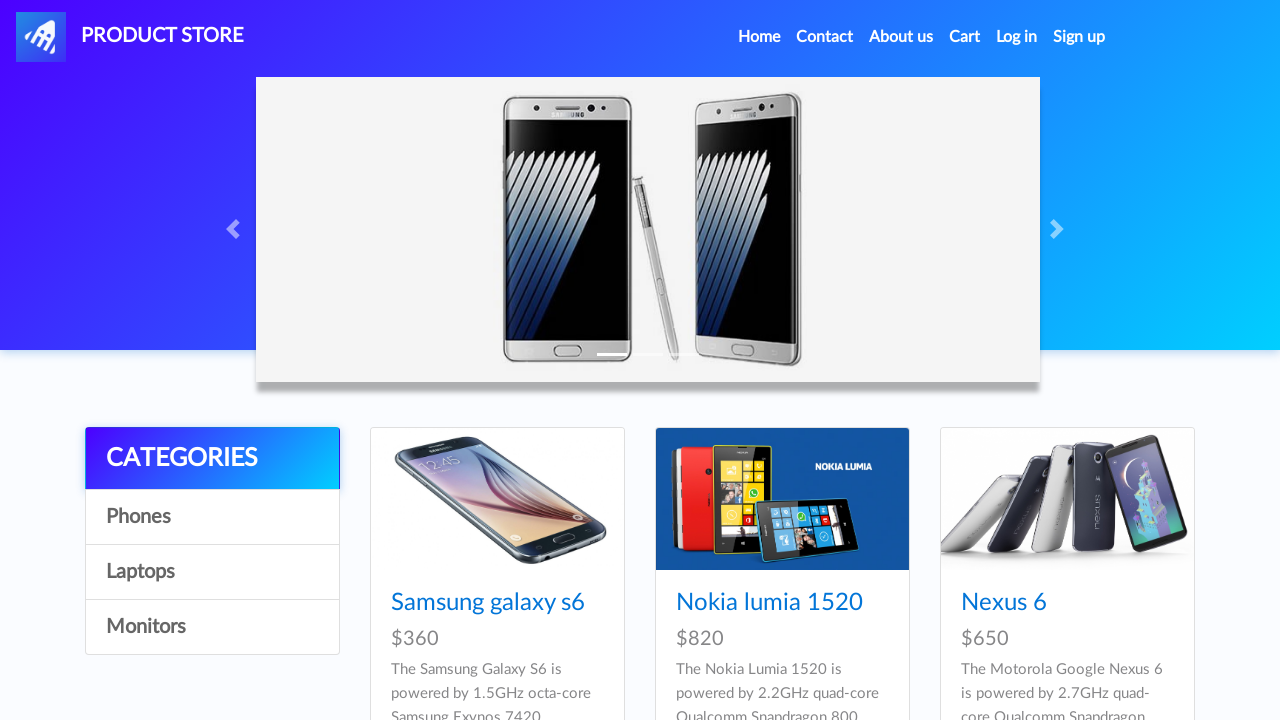

Waited 1000ms for page to load
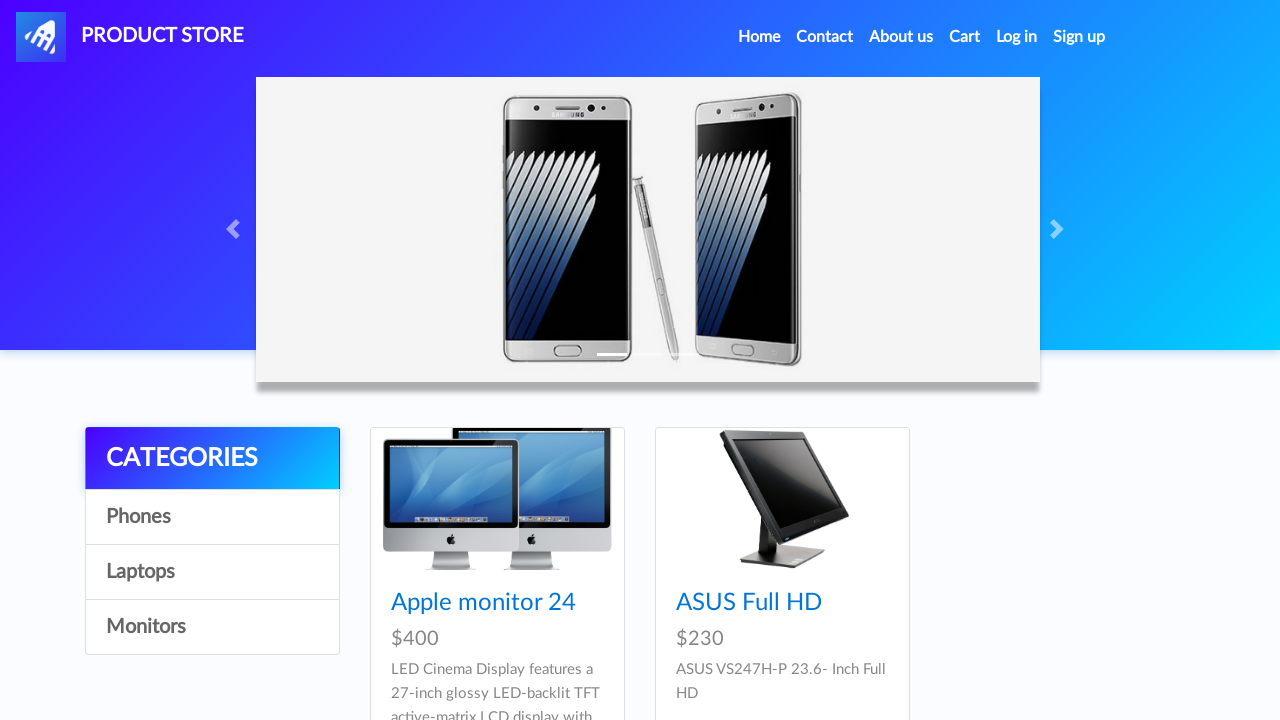

Monitors category products loaded - verified product cards are visible
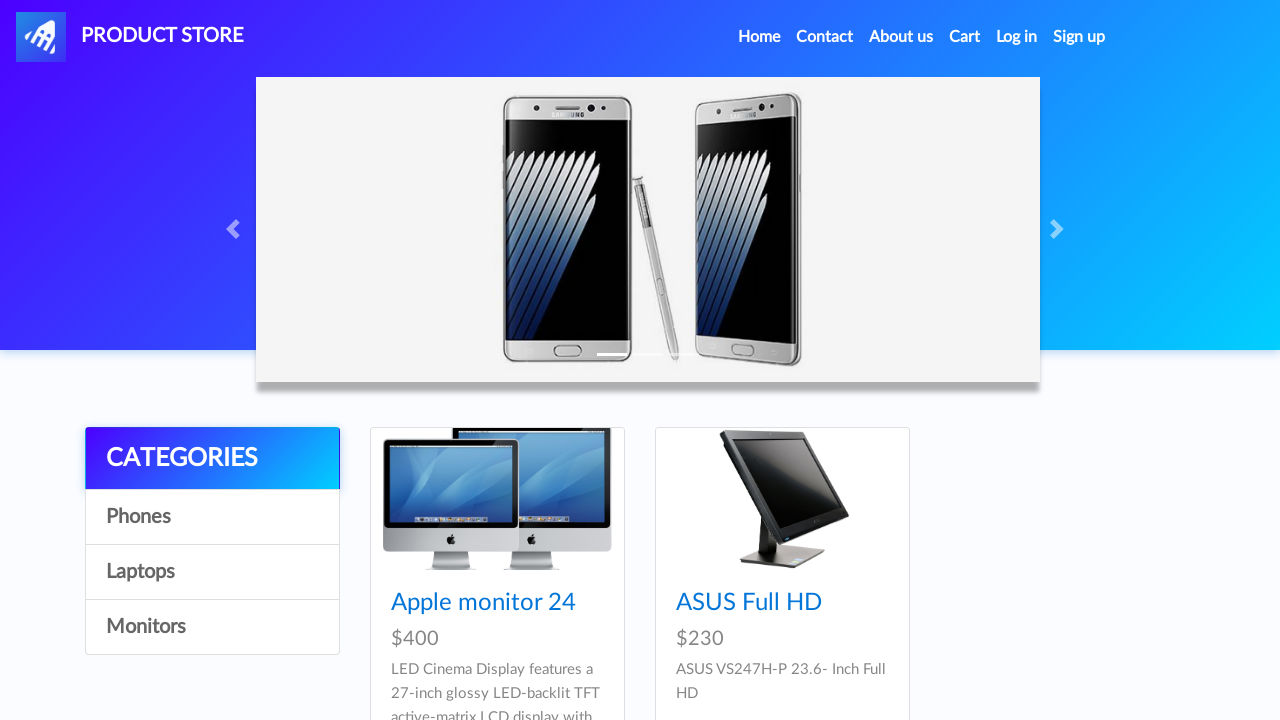

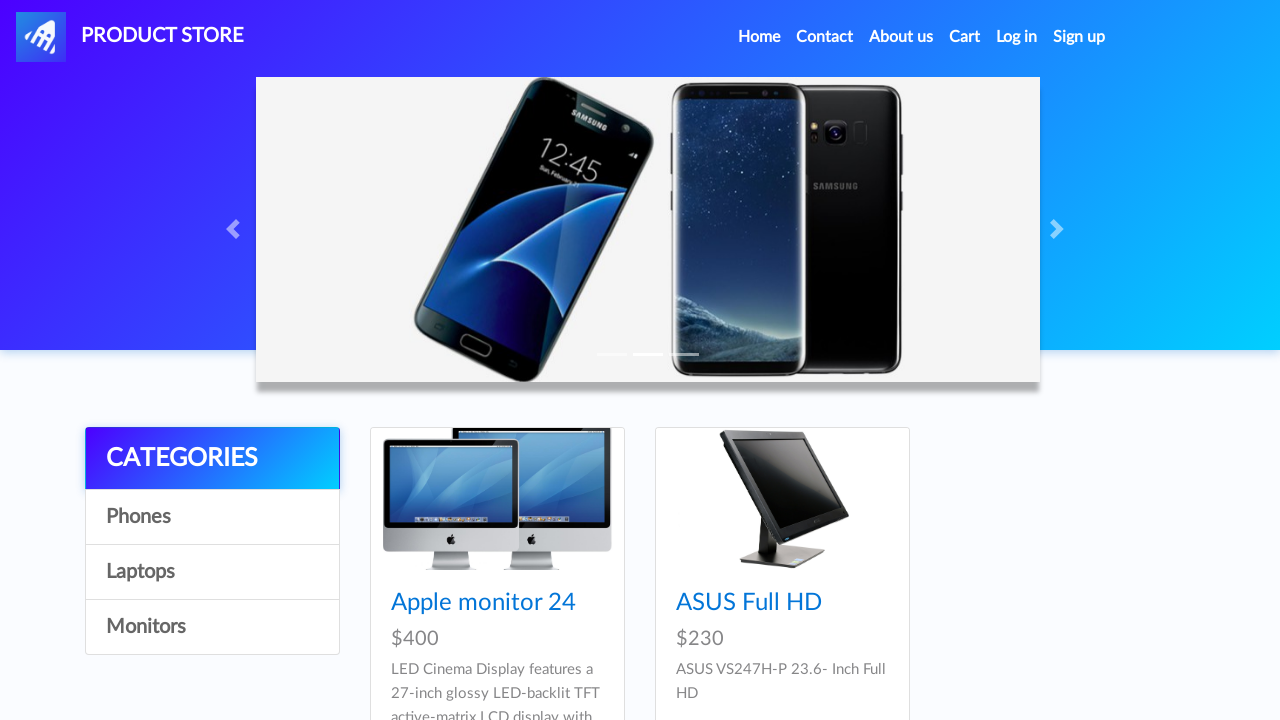